Tests clicking on a dropdown button and selecting a portfolio link that opens in a new window

Starting URL: https://popageorgianvictor.github.io/PUBLISHED-WEBPAGES/dropdown

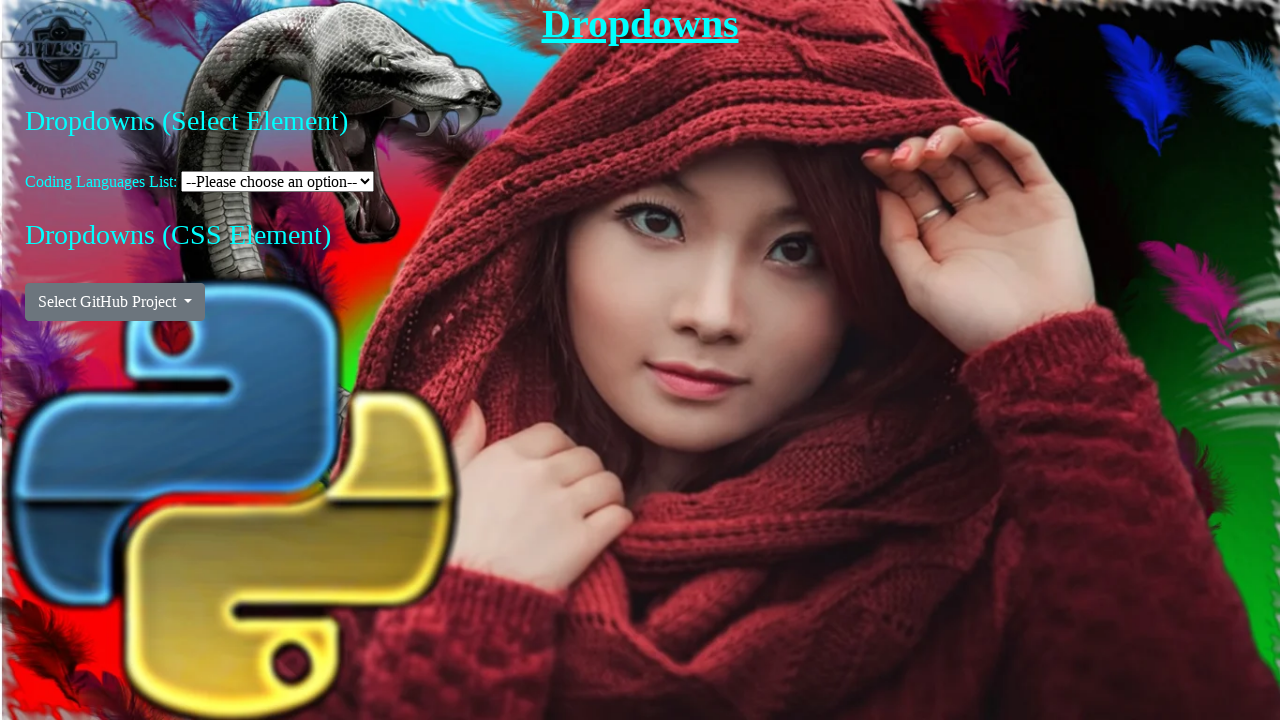

Clicked dropdown menu button at (115, 302) on #dropdownMenuButton
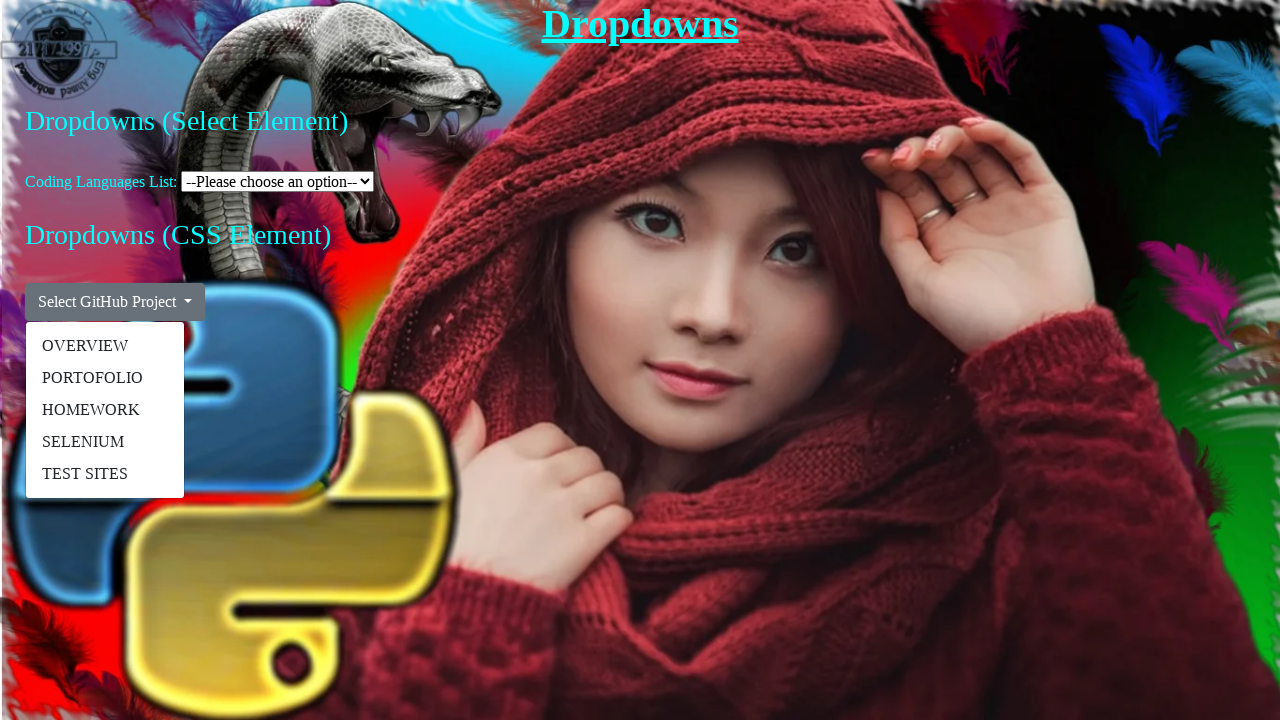

Clicked PORTOFOLIO option, new window opened at (105, 378) on text=PORTOFOLIO
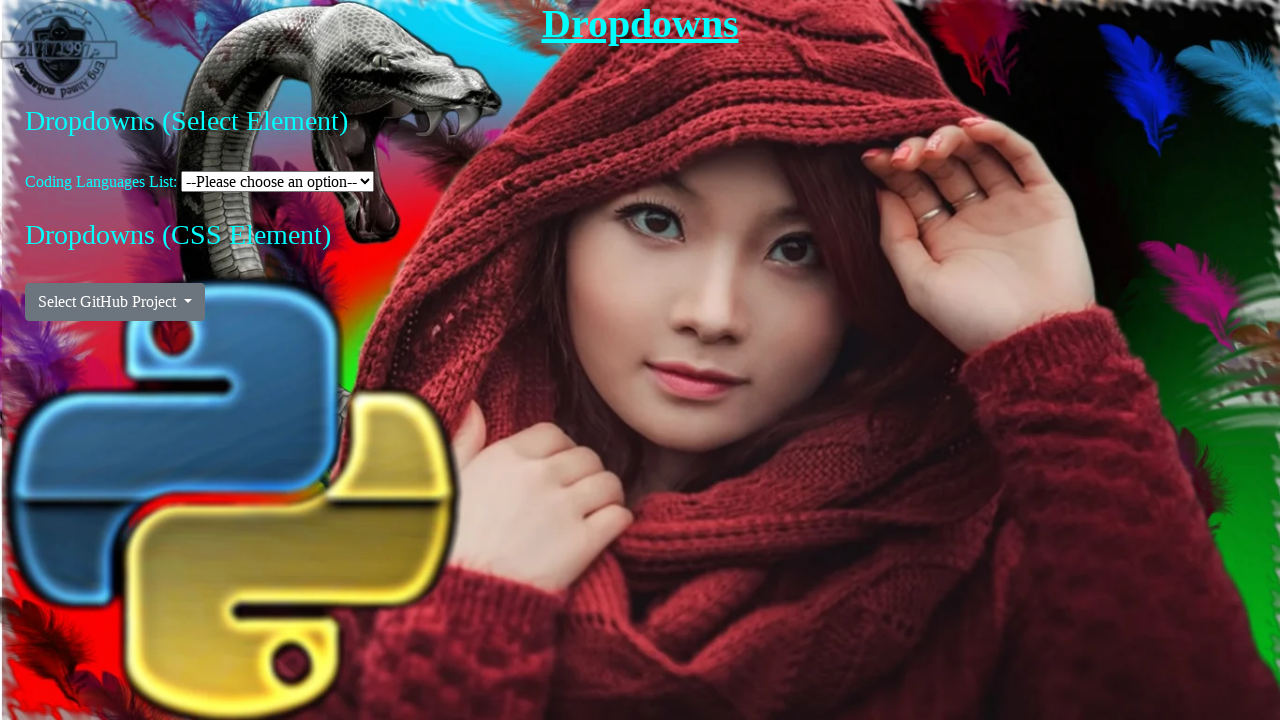

New page finished loading
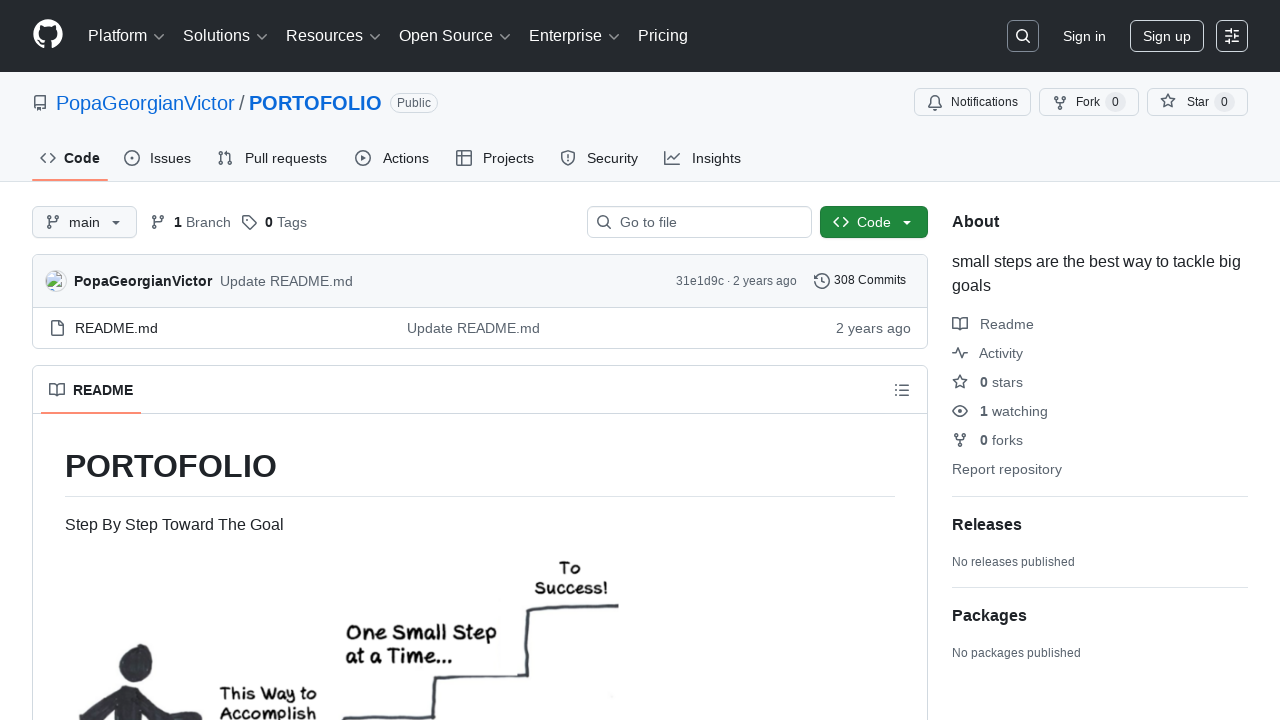

Located portfolio element in new page
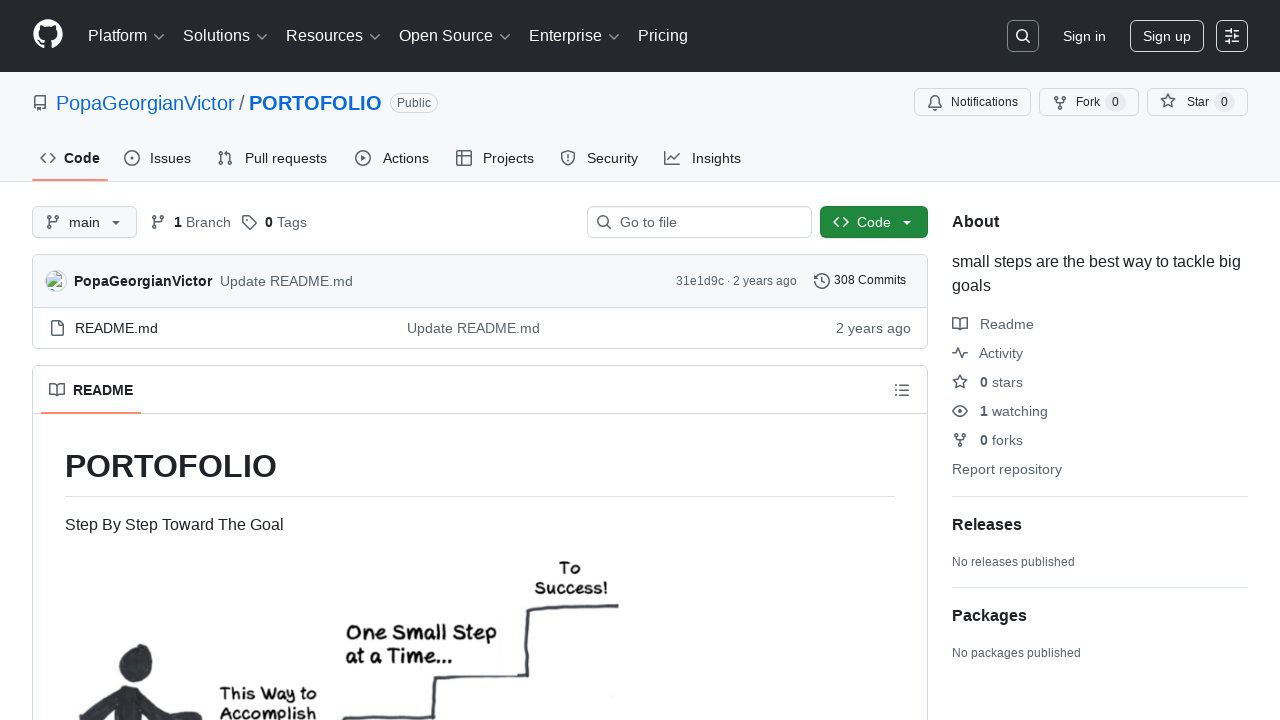

Portfolio element does not exist on the page
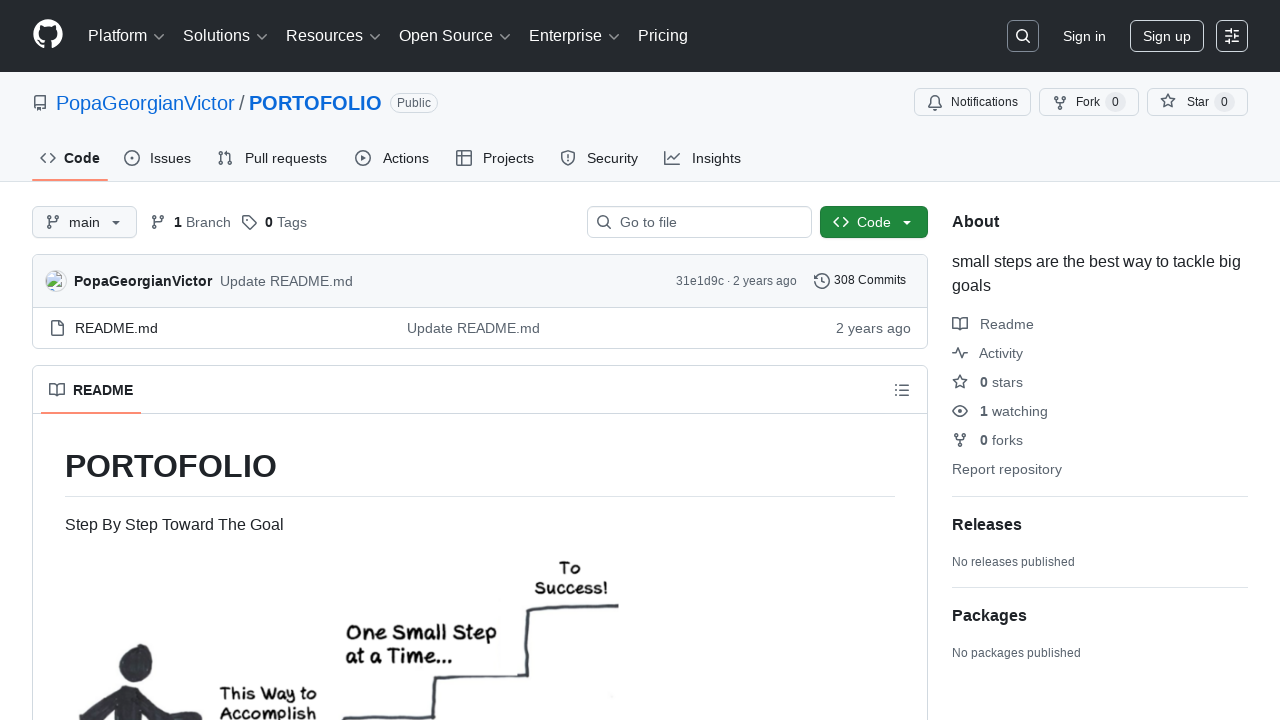

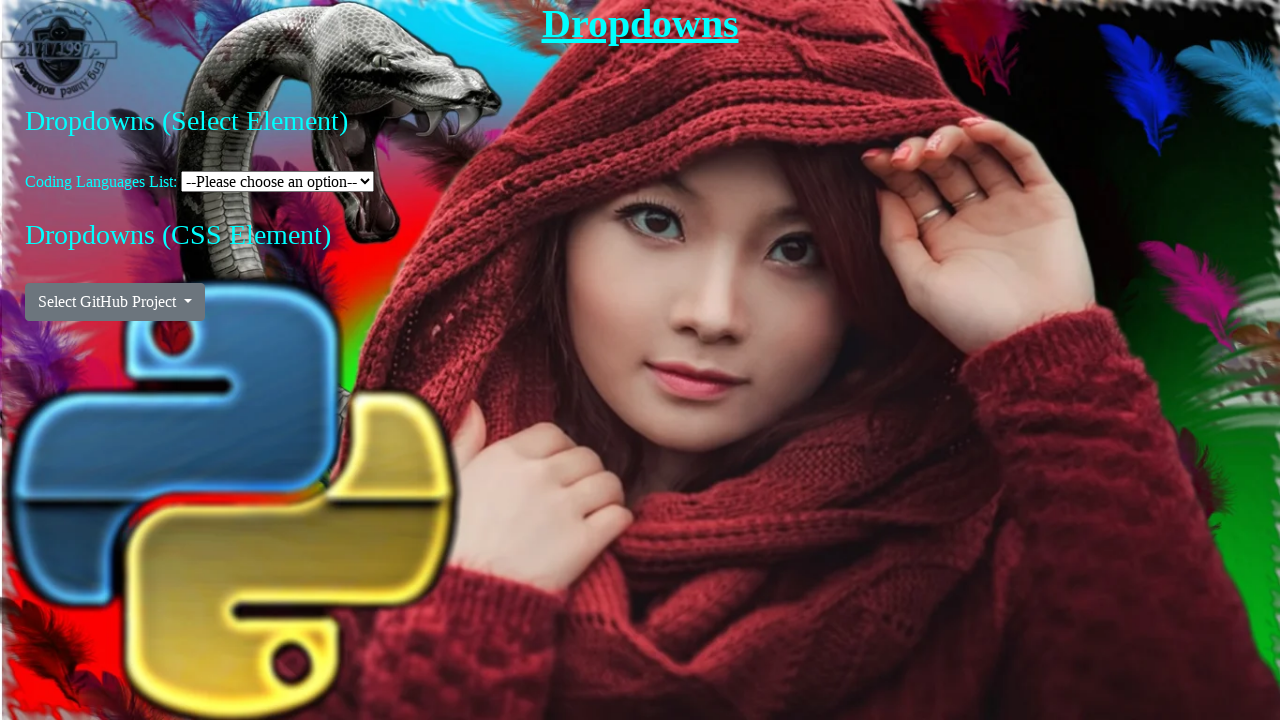